Navigates to a challenging DOM page and locates a specific table cell element using XPath

Starting URL: https://the-internet.herokuapp.com/challenging_dom

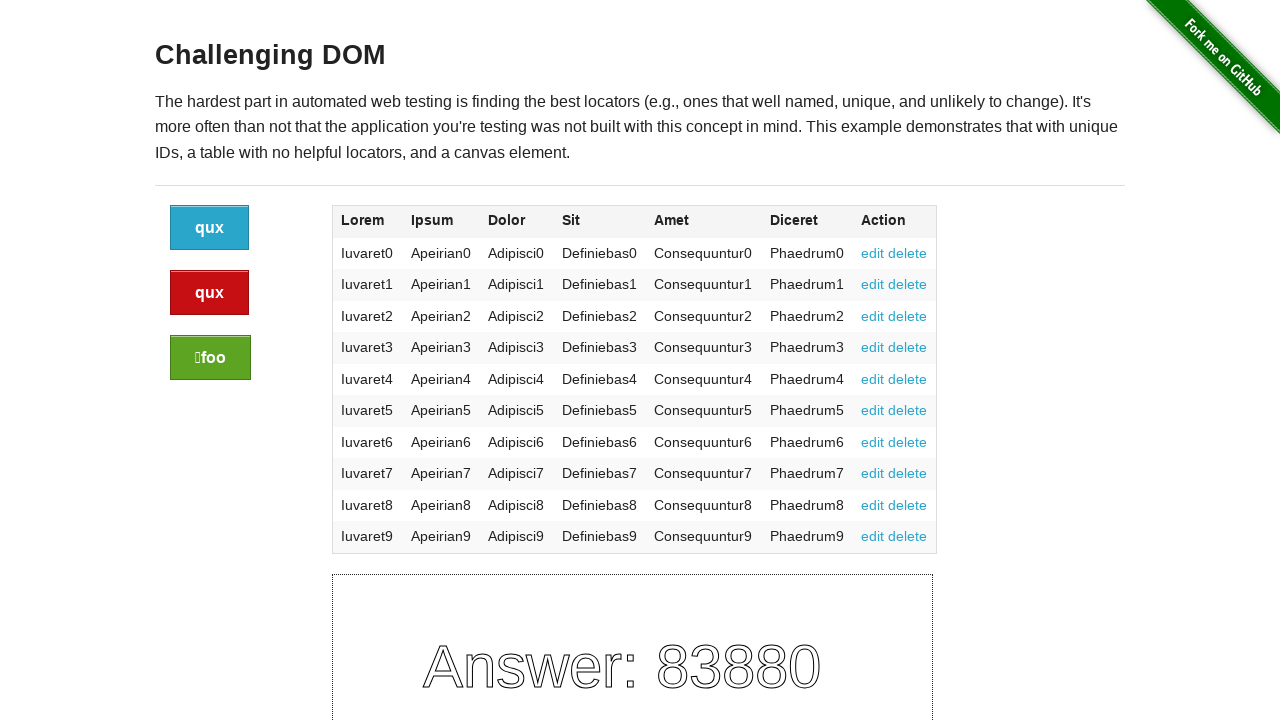

Navigated to challenging DOM page
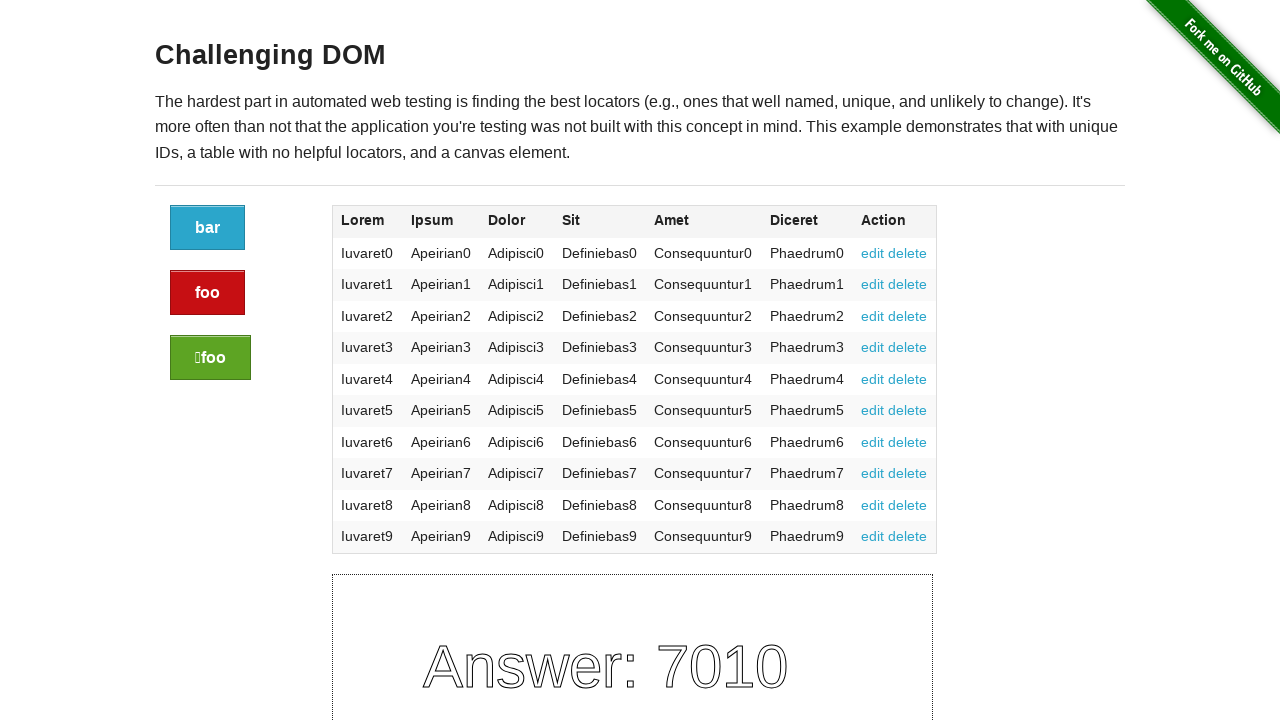

Located table cell at row 4, column 4 using XPath
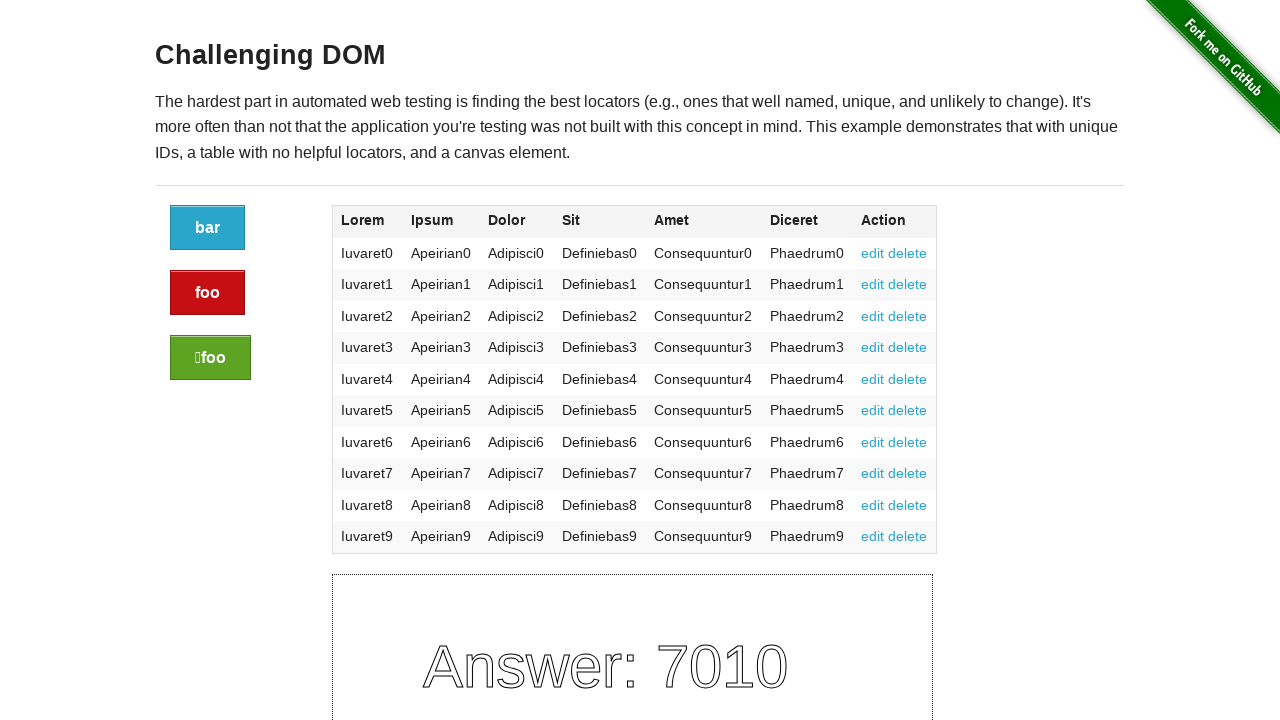

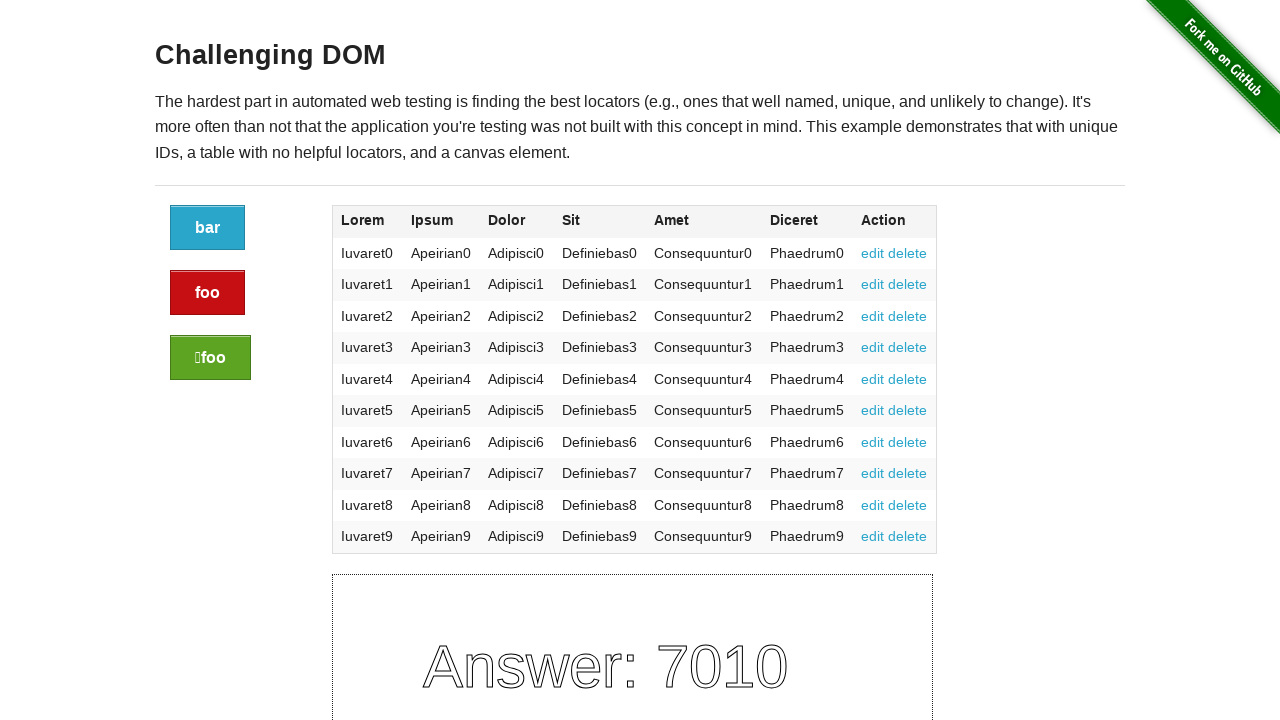